Tests context menu by right-clicking on an element and accepting the JavaScript alert

Starting URL: http://the-internet.herokuapp.com/

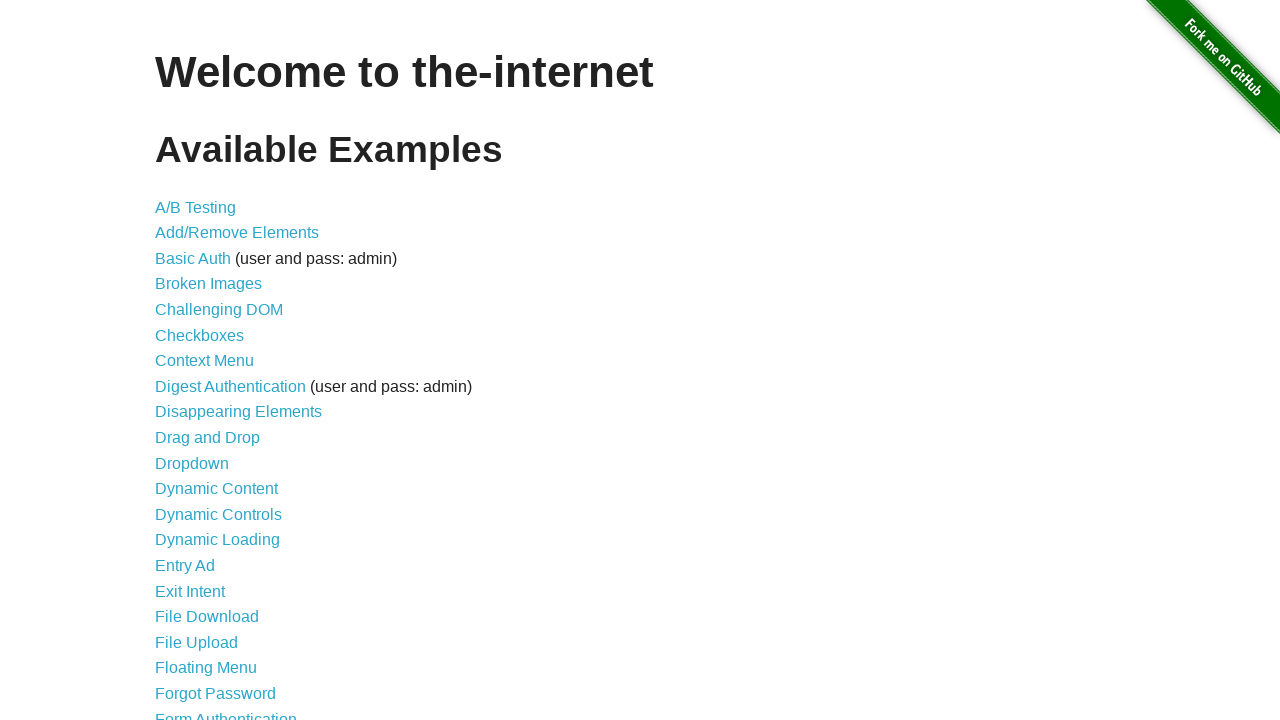

Clicked on Context Menu link at (204, 361) on a[href='/context_menu']
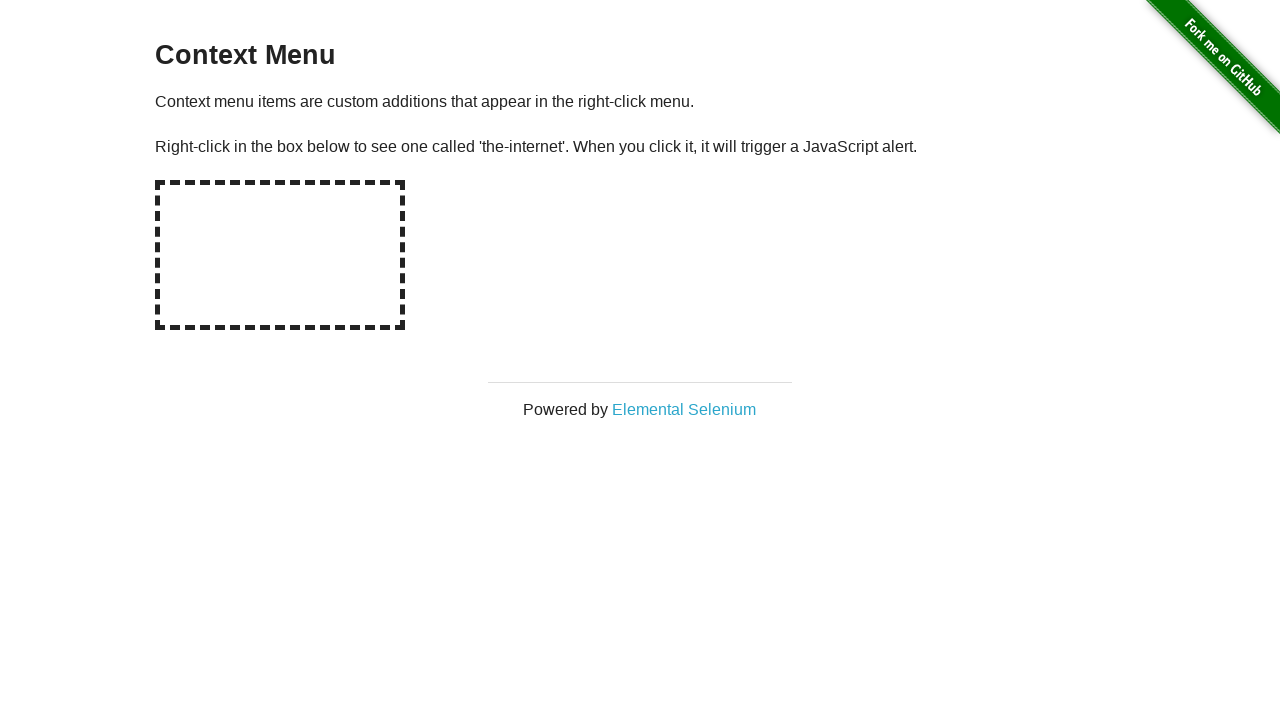

Right-clicked on the hot-spot element at (280, 255) on #hot-spot
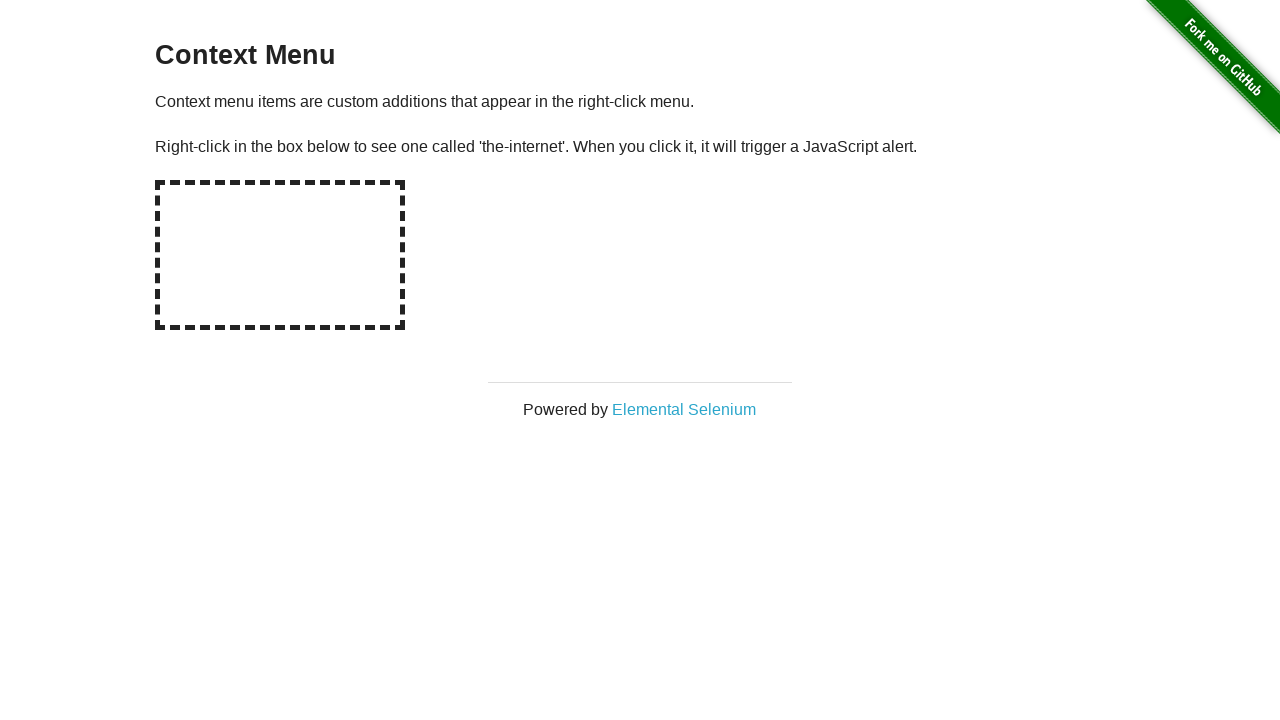

Accepted the JavaScript alert dialog
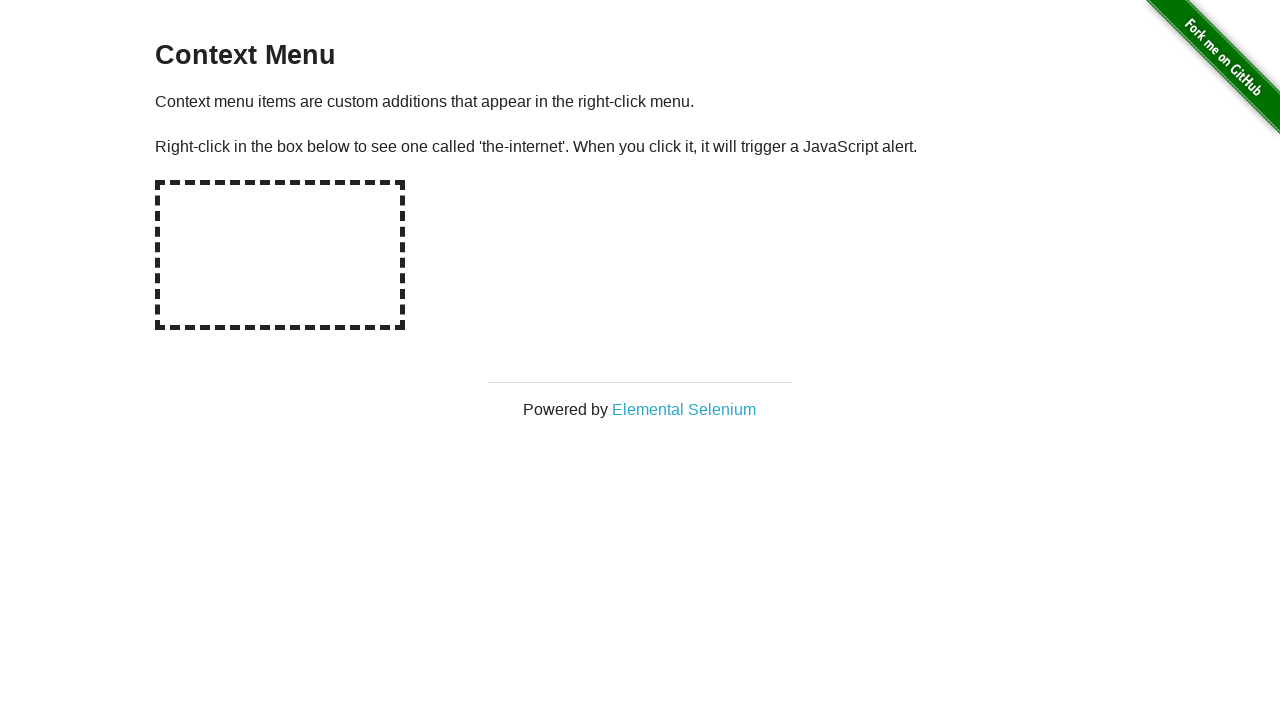

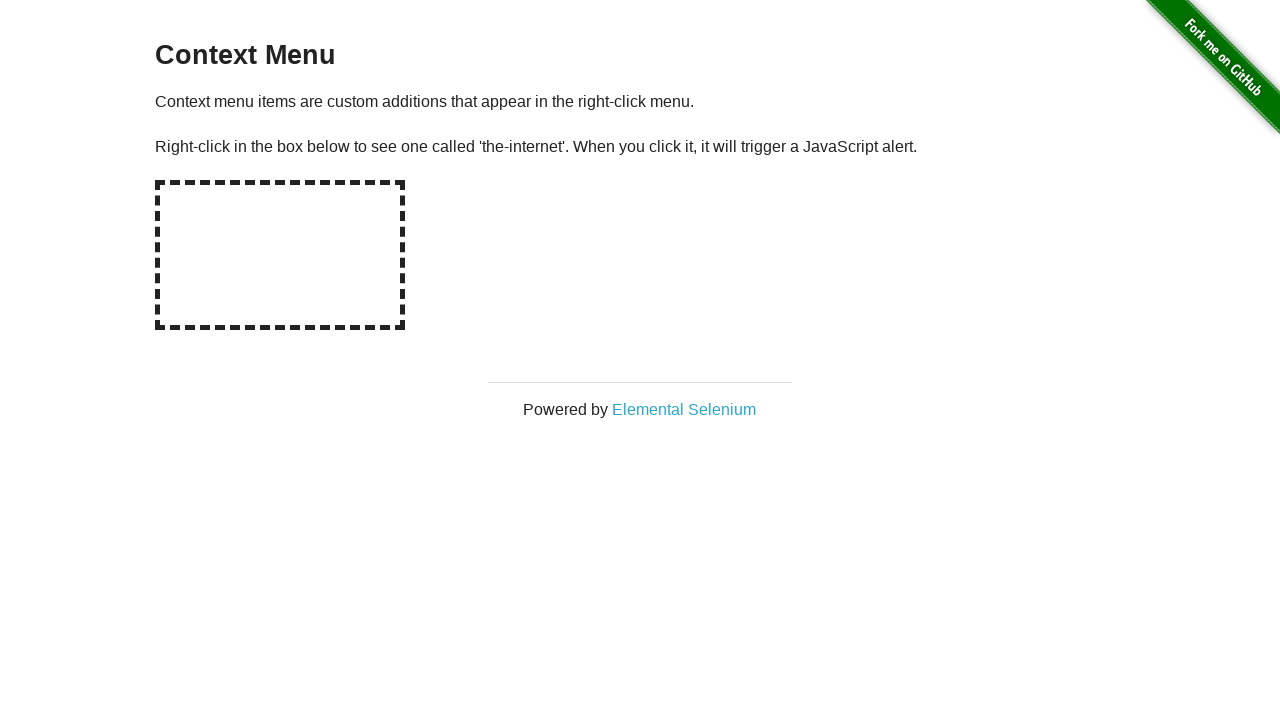